Searches for a court case on the TJAL (Tribunal de Justiça de Alagoas) website by filling in the case number and forum fields, then submitting the search form.

Starting URL: https://www2.tjal.jus.br/cpopg/open.do

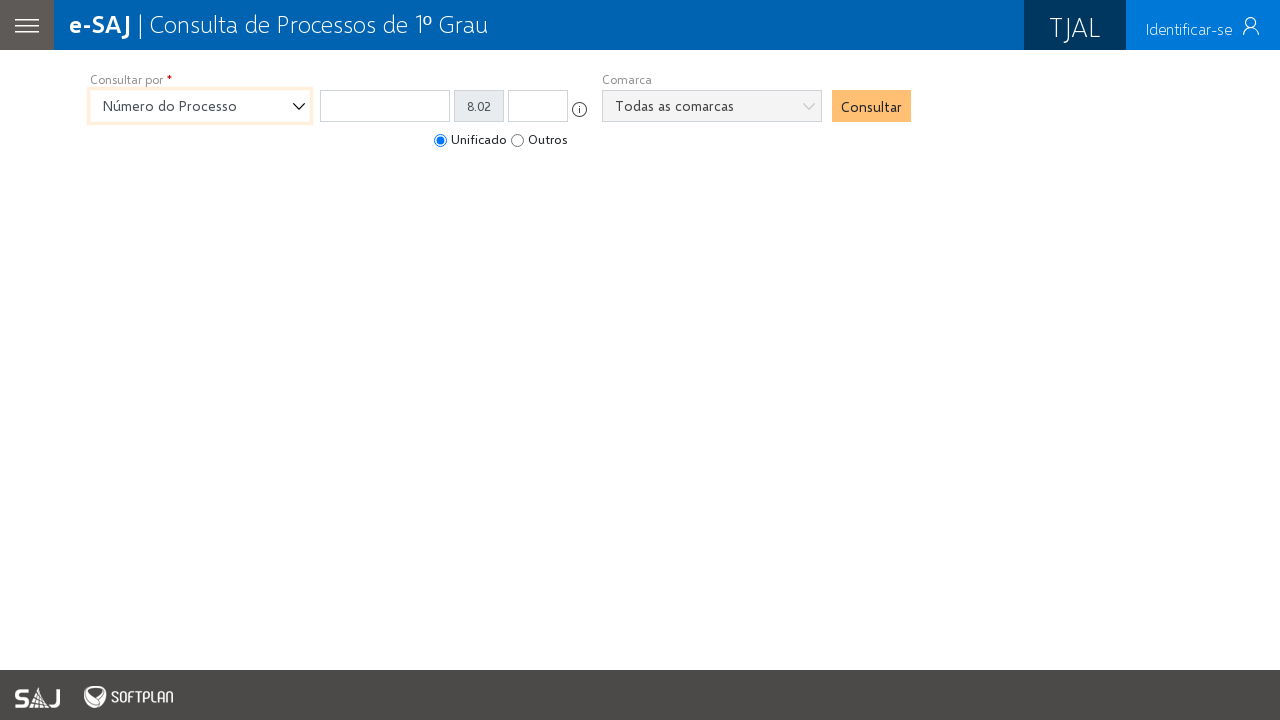

Filled case number field with '0710643-05.2024' on #numeroDigitoAnoUnificado
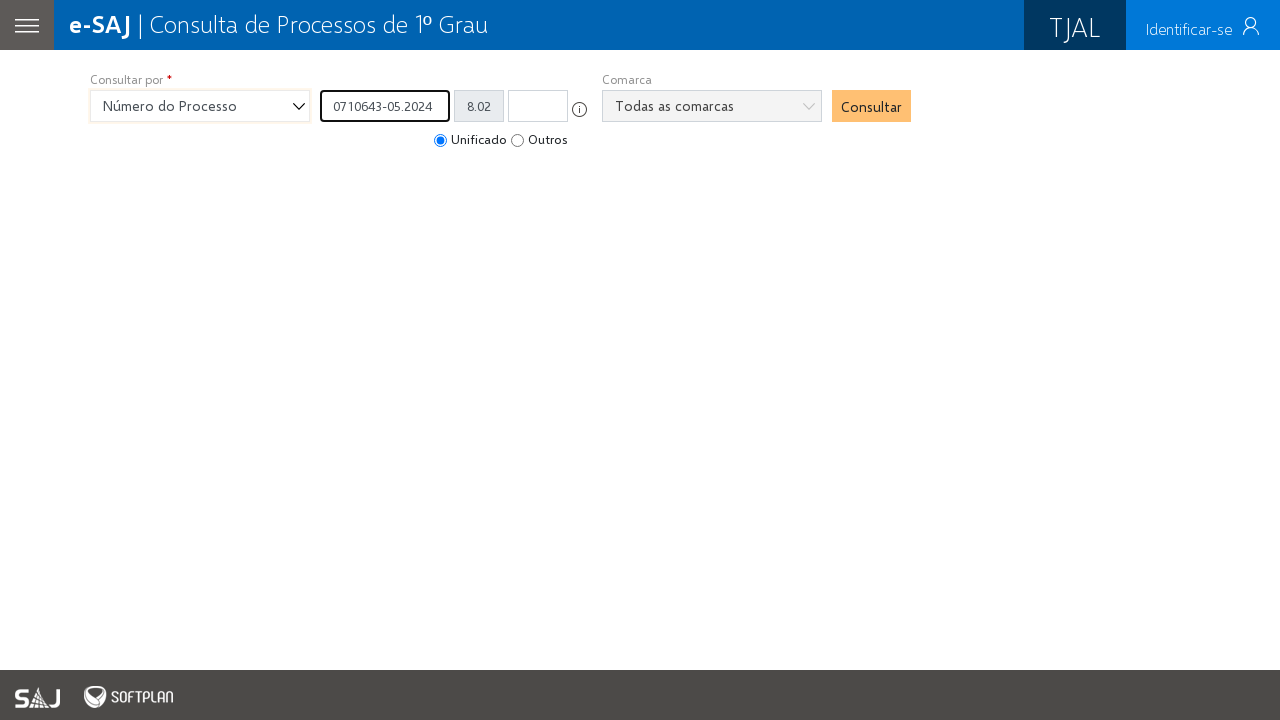

Filled forum number field with '0001' on #foroNumeroUnificado
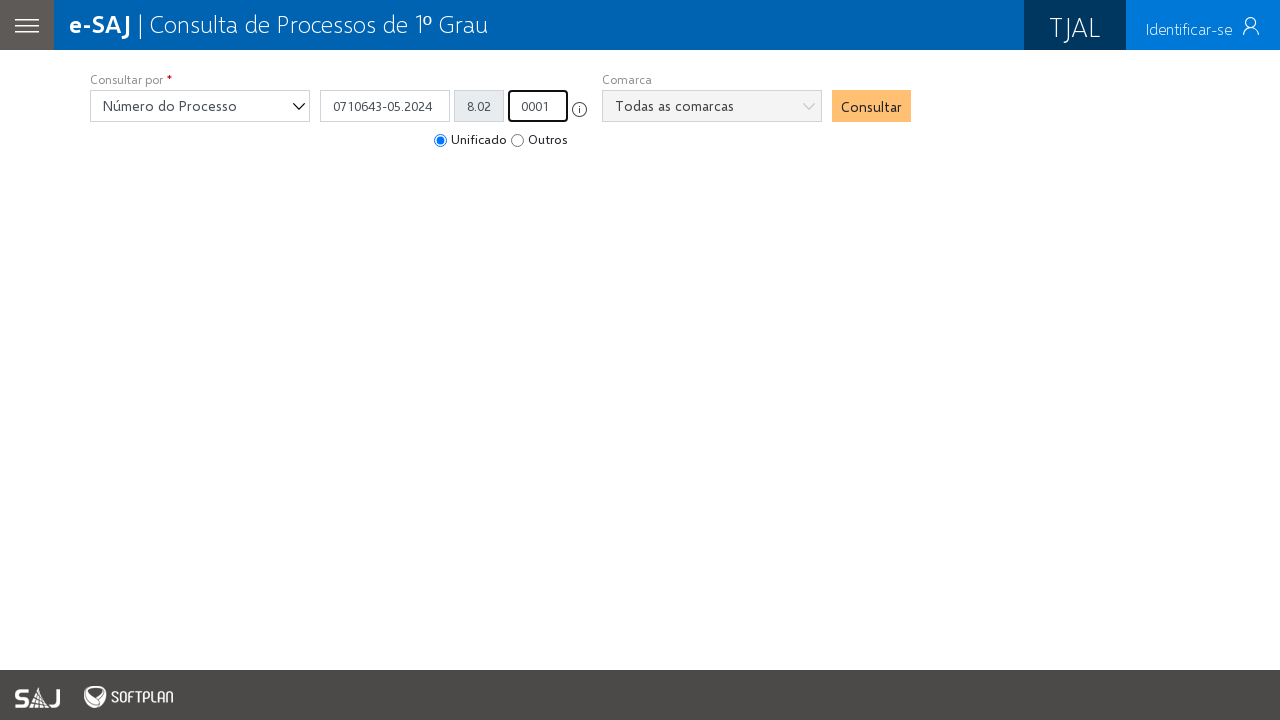

Clicked search button to query court case at (872, 106) on #botaoConsultarProcessos
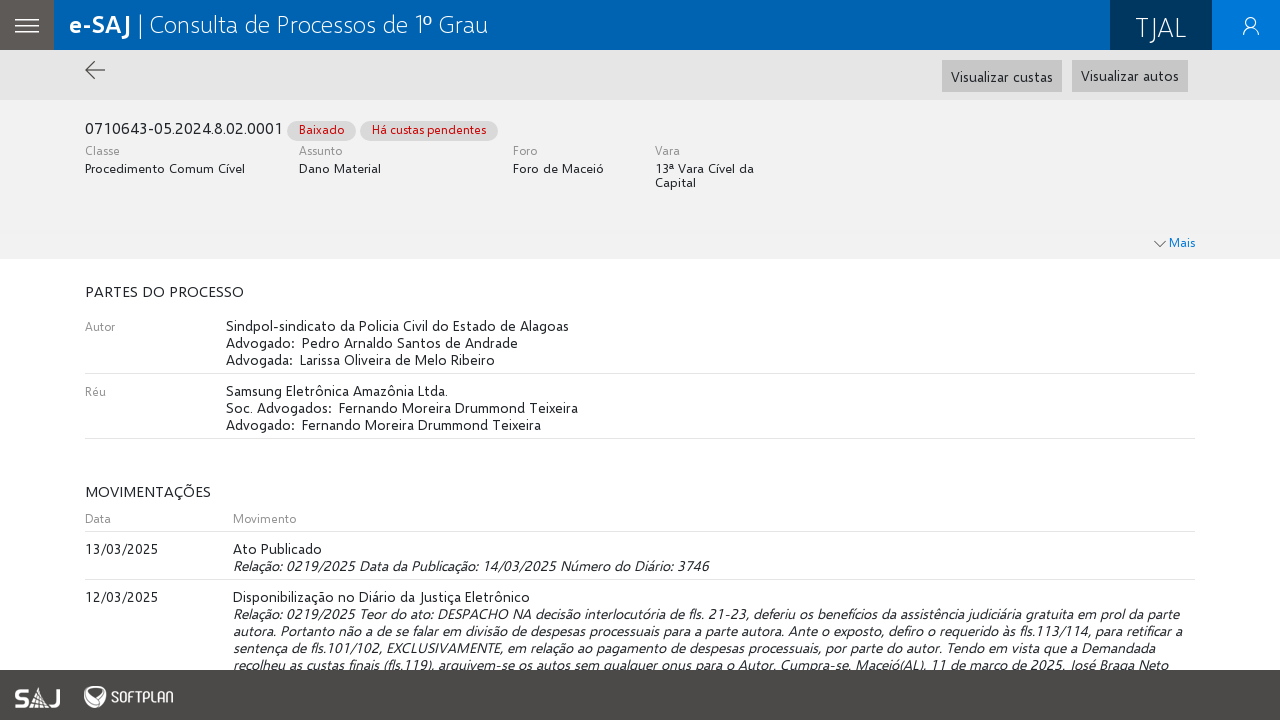

Waited for search results page to fully load
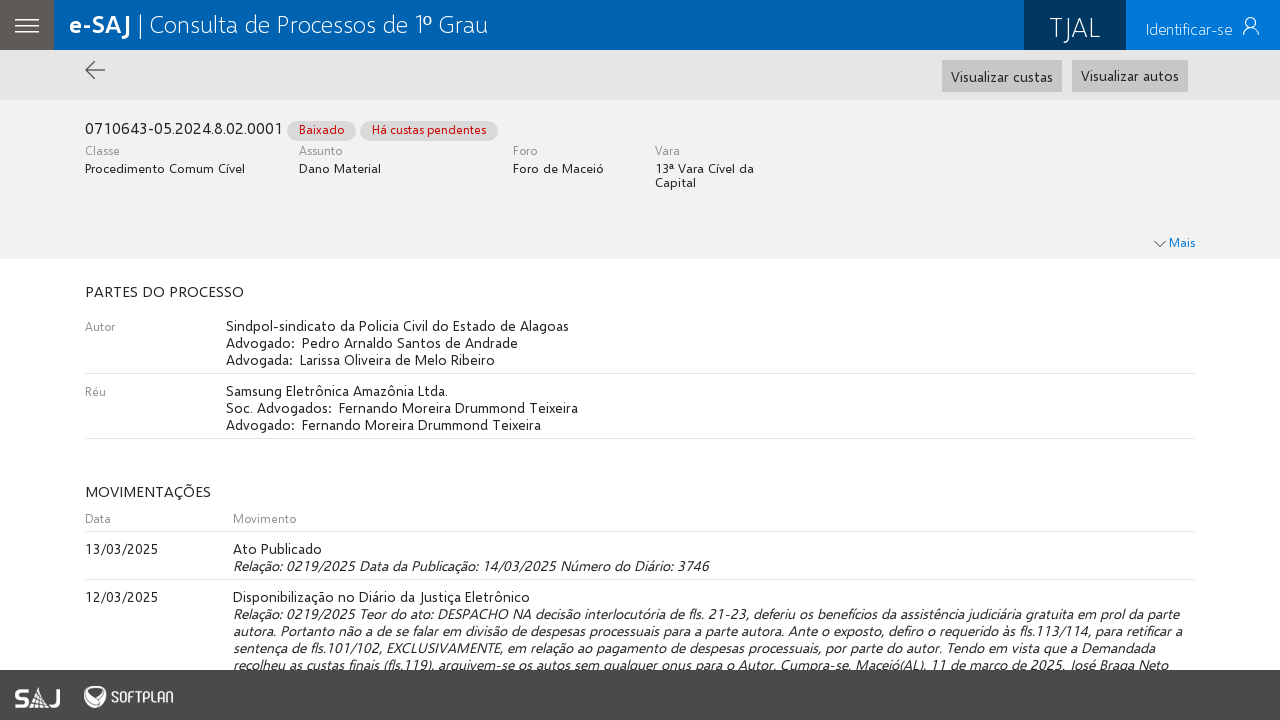

Verified case details are displayed on results page
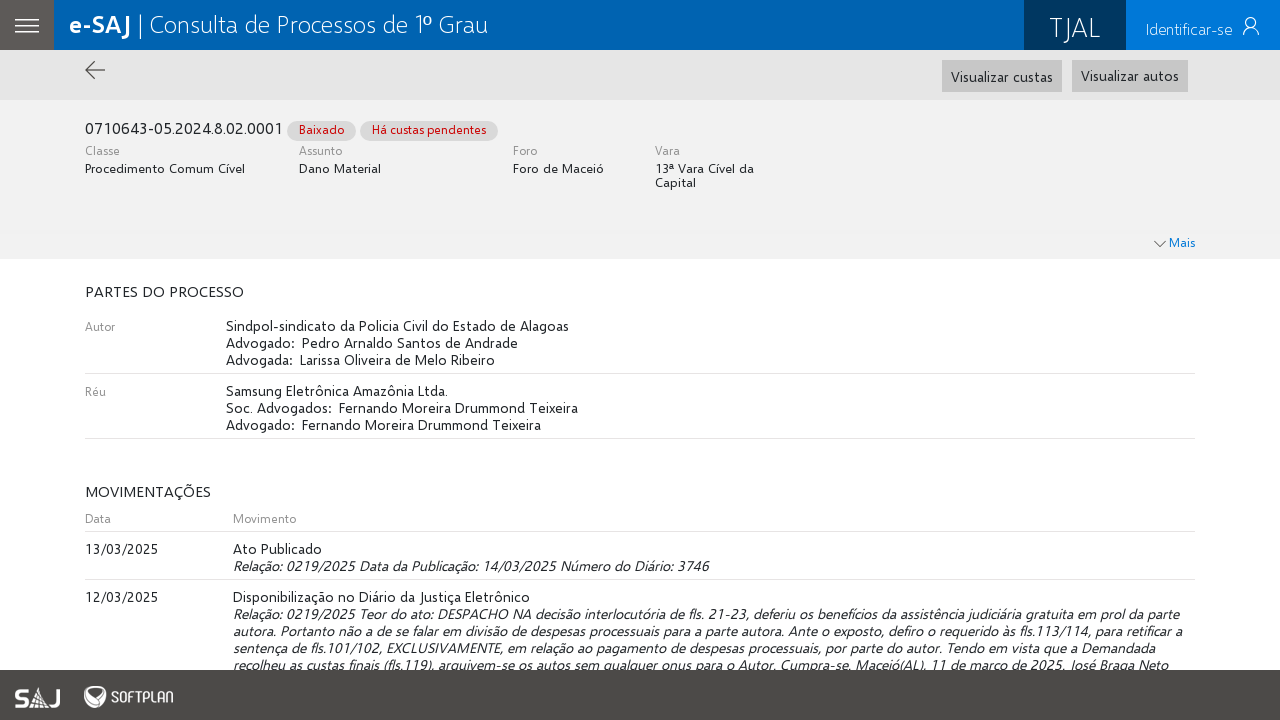

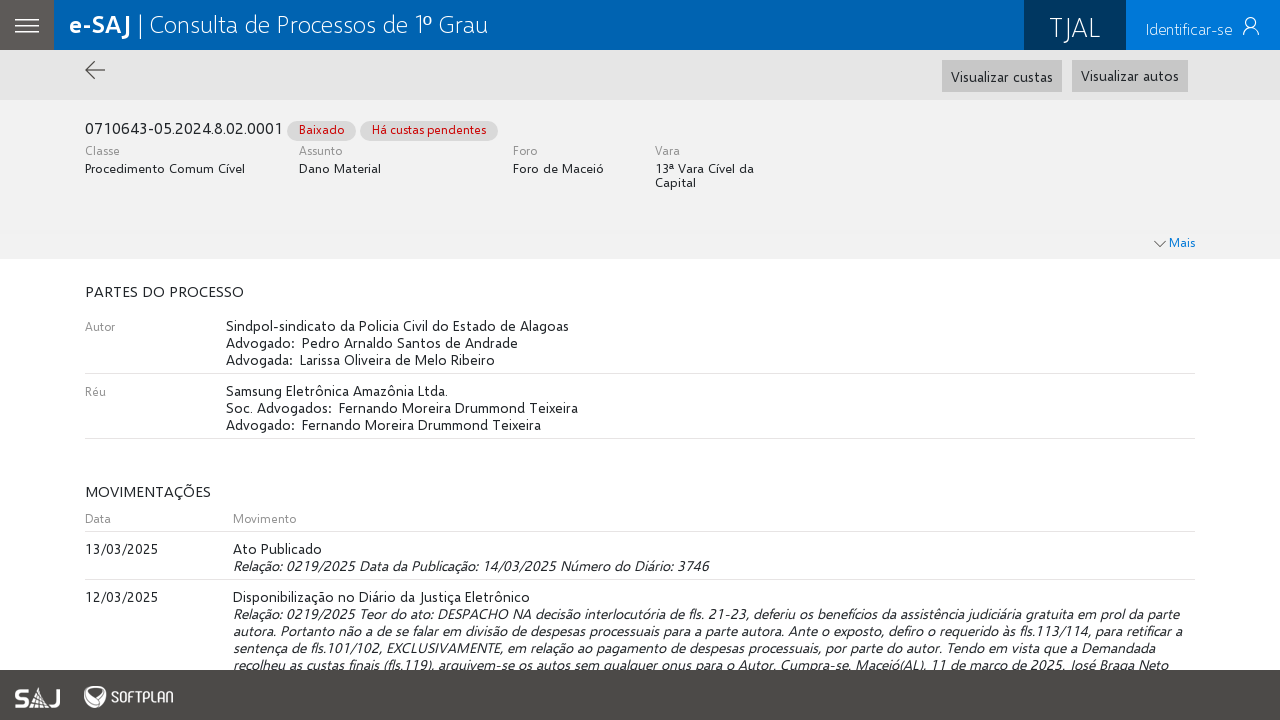